Tests dynamic loading by clicking the Start button and waiting for "Hello World!" text to appear using a reusable wait method

Starting URL: https://the-internet.herokuapp.com/dynamic_loading/1

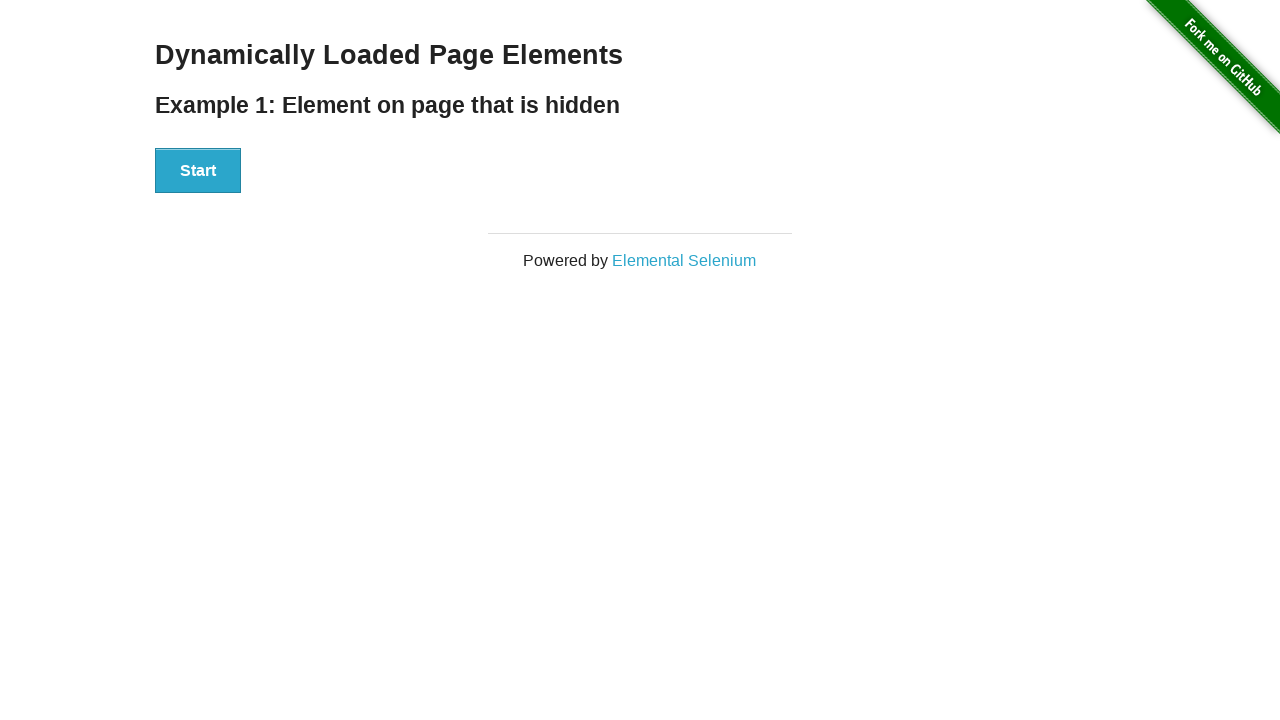

Clicked the Start button to initiate dynamic loading at (198, 171) on xpath=//button
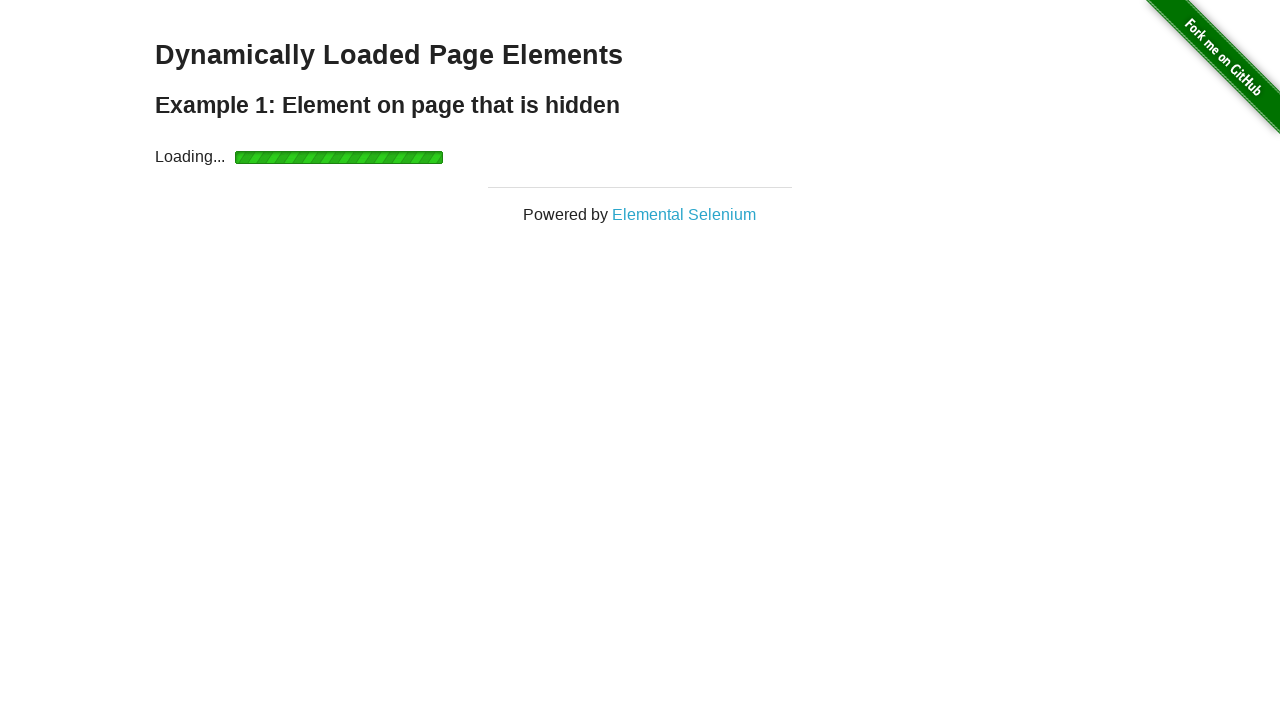

Waited for 'Hello World!' text to appear
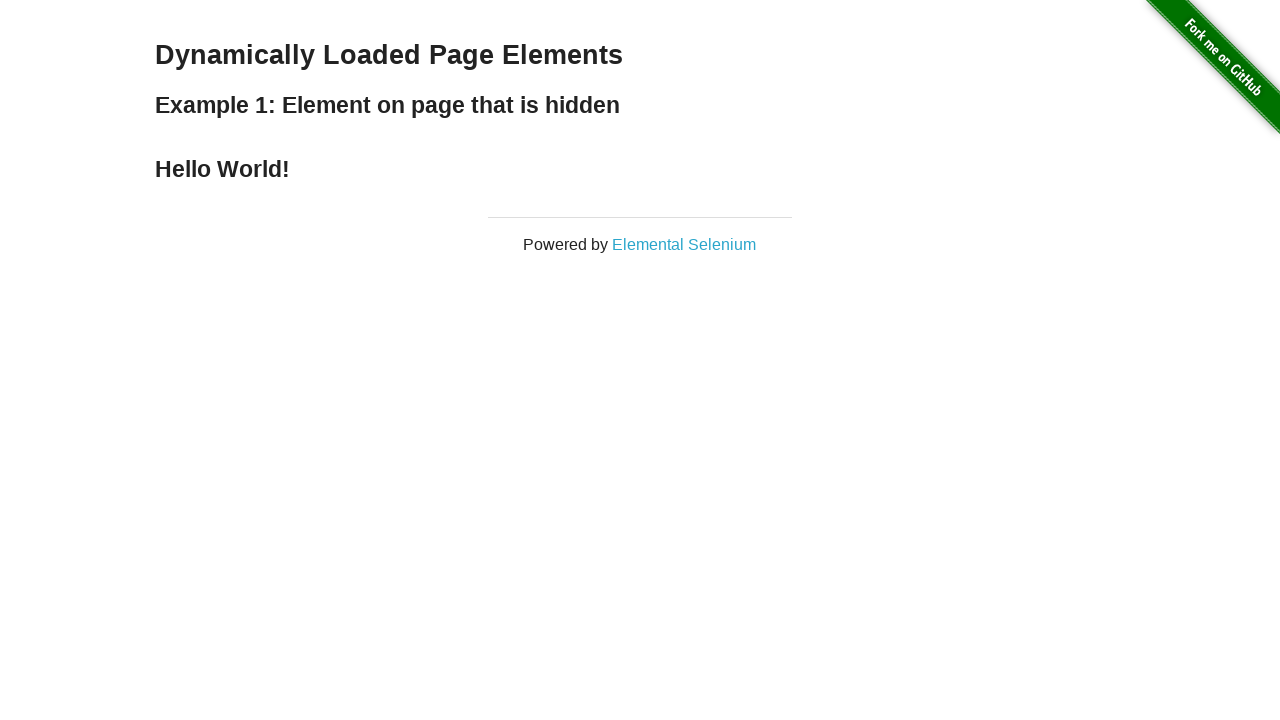

Located the 'Hello World!' element
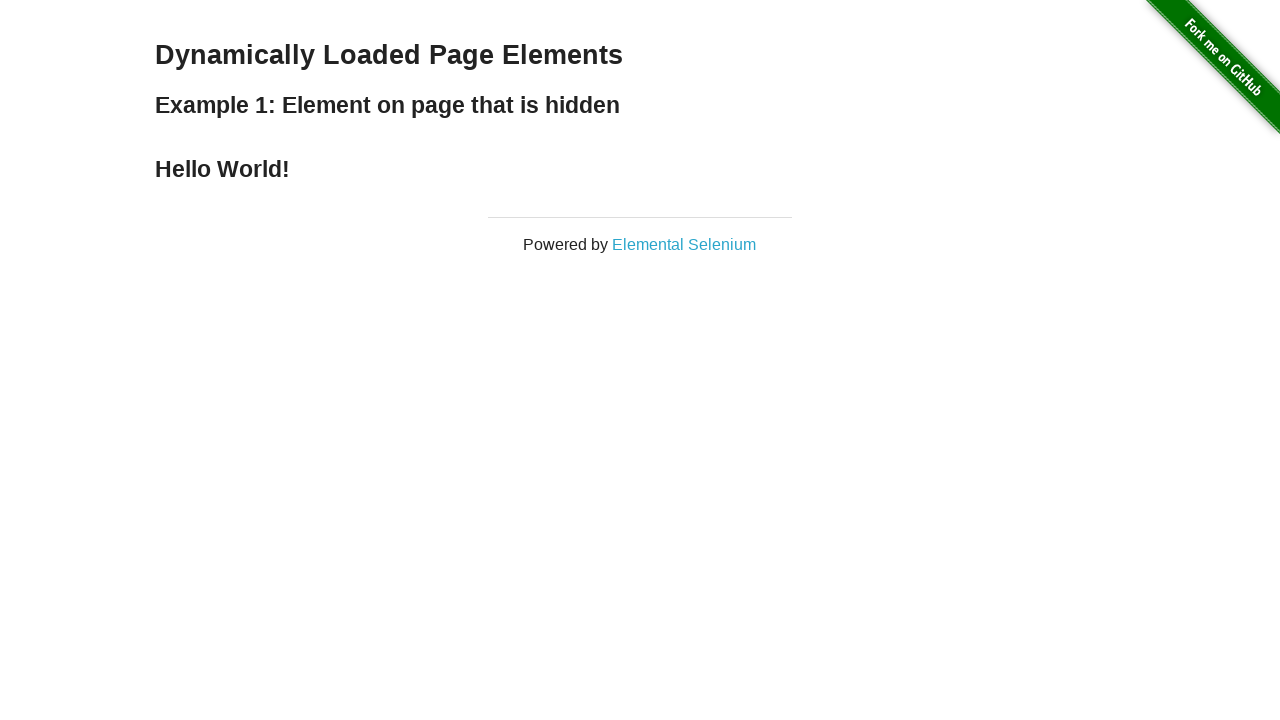

Verified that 'Hello World!' text is displayed correctly
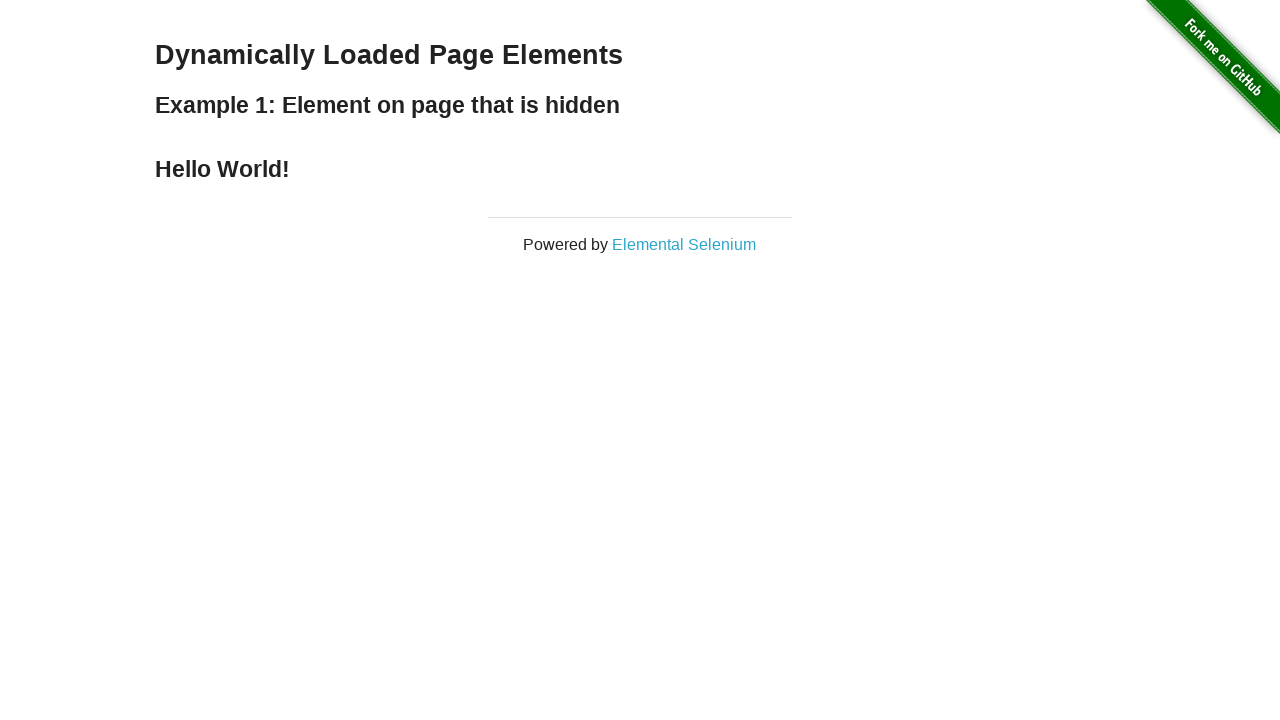

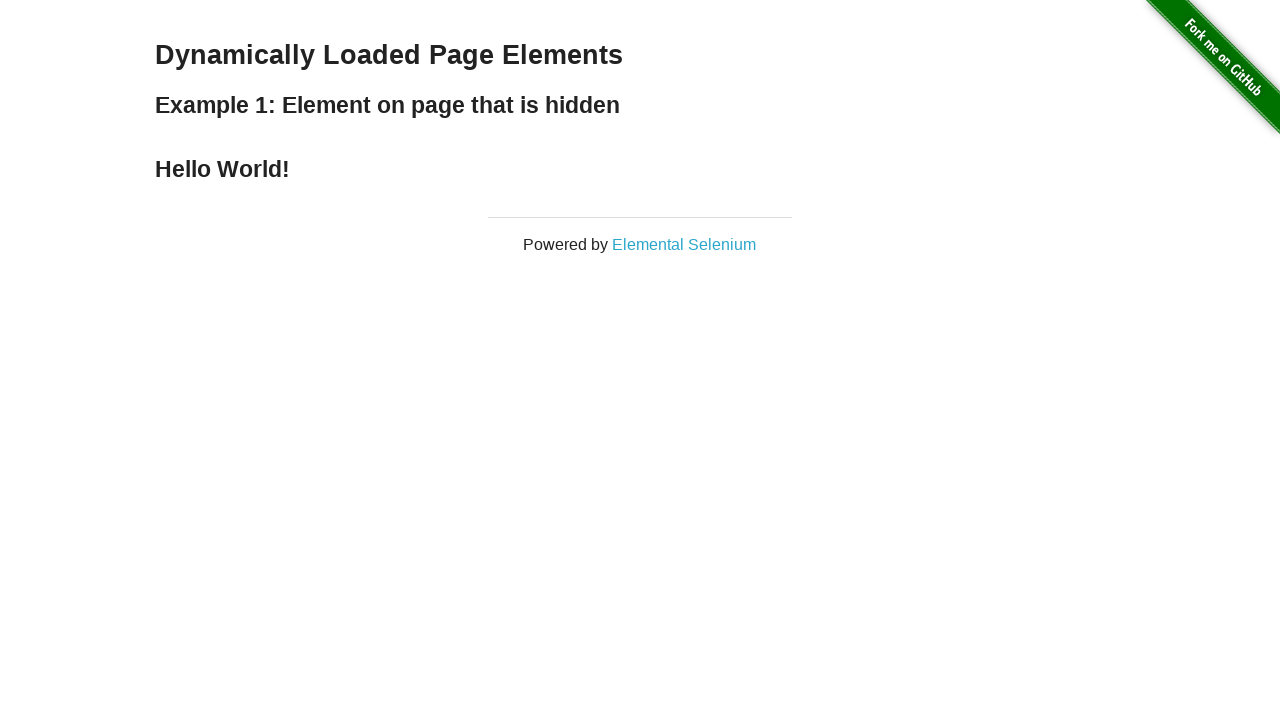